Navigates to HackerOne website and waits for the page to fully load to verify accessibility.

Starting URL: https://www.hackerone.com

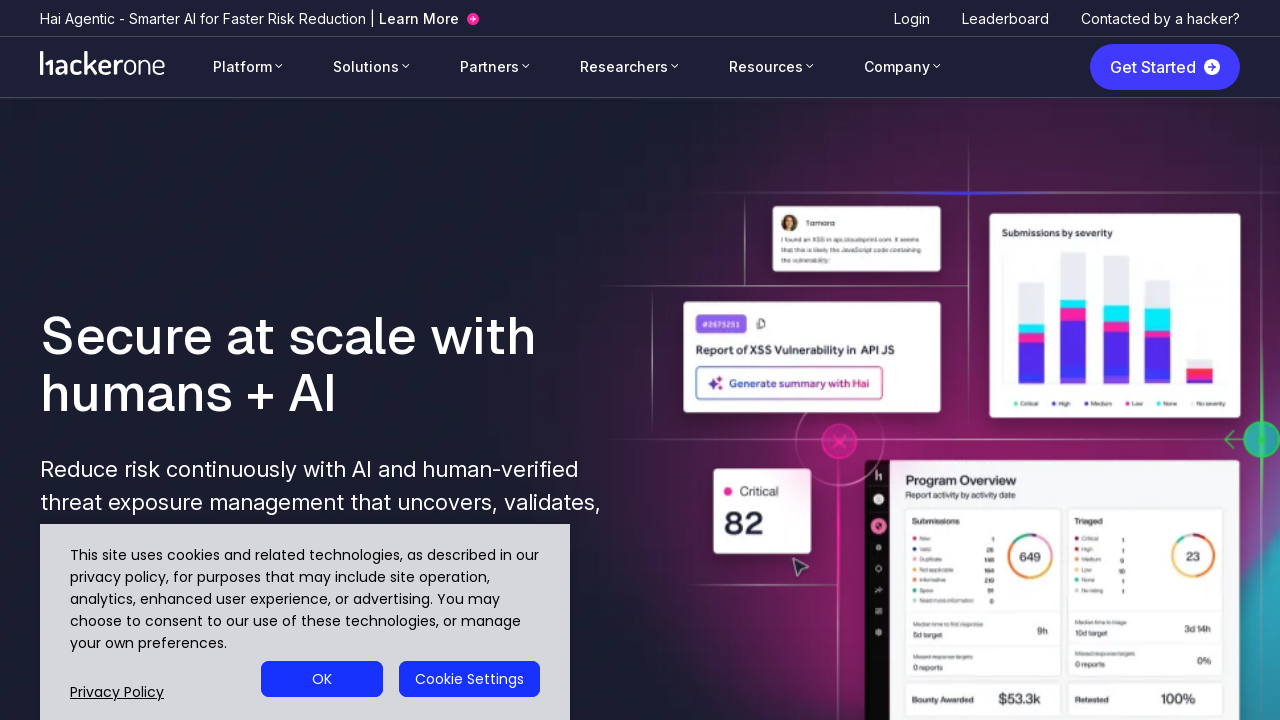

Navigated to https://www.hackerone.com
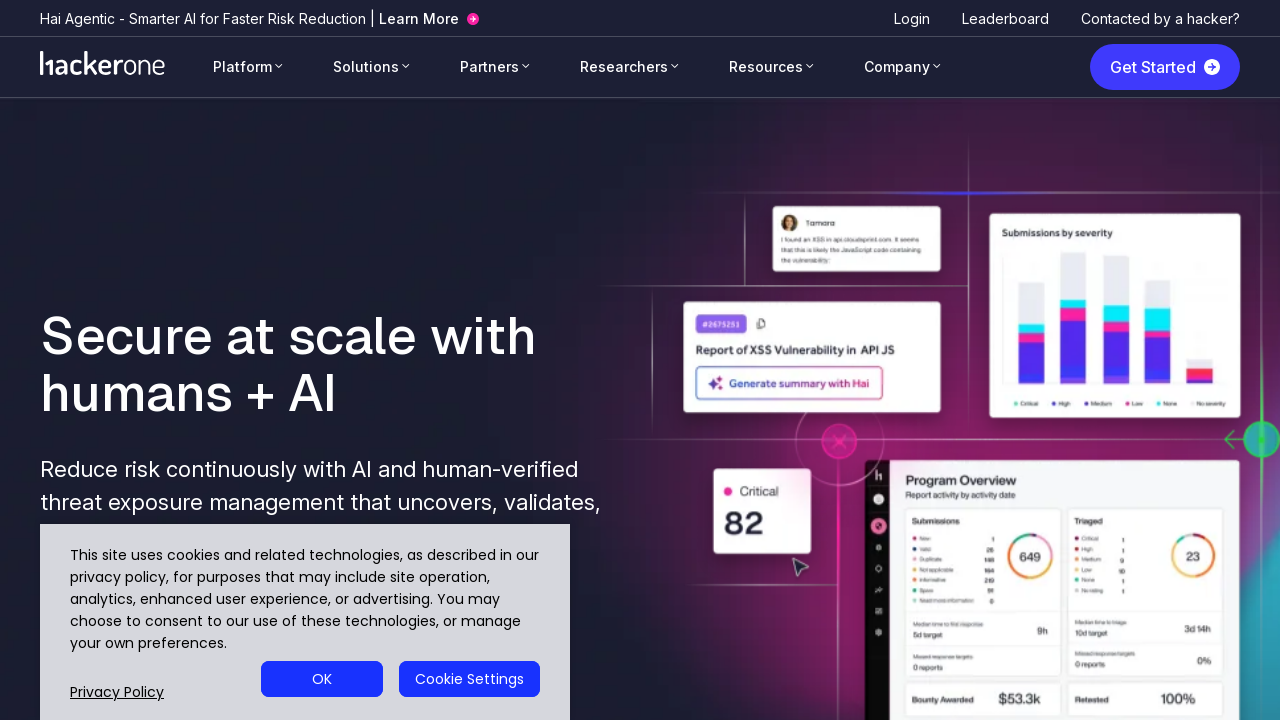

Page DOM content loaded
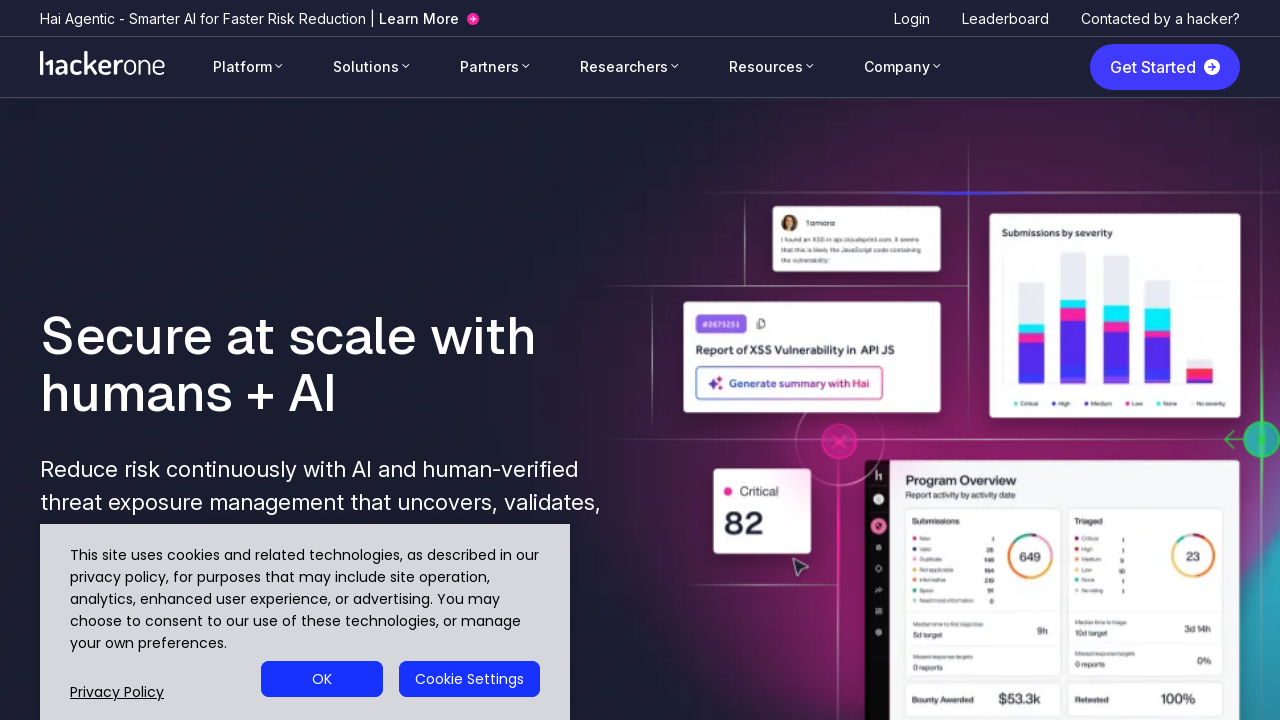

Body element found and page fully accessible
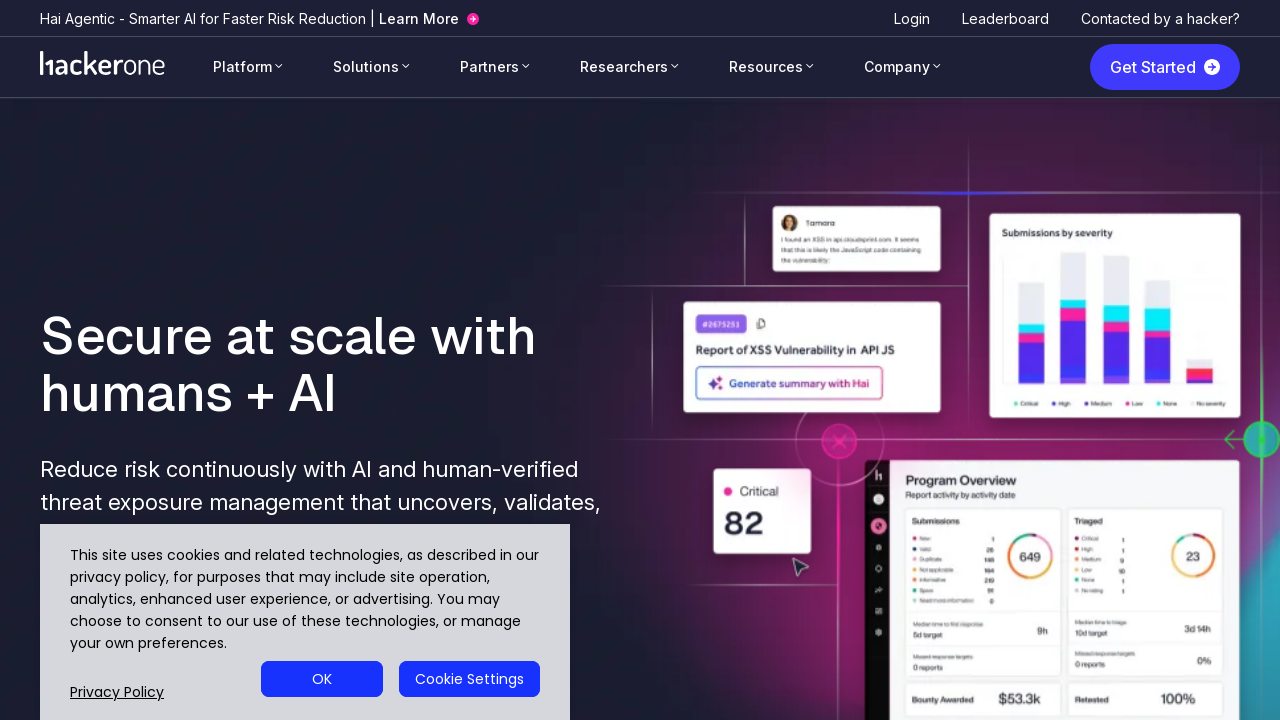

Retrieved page title: 'HackerOne | Global leader in offensive security | Security for AI | Crowdsourced Security' and URL: 'https://www.hackerone.com/'
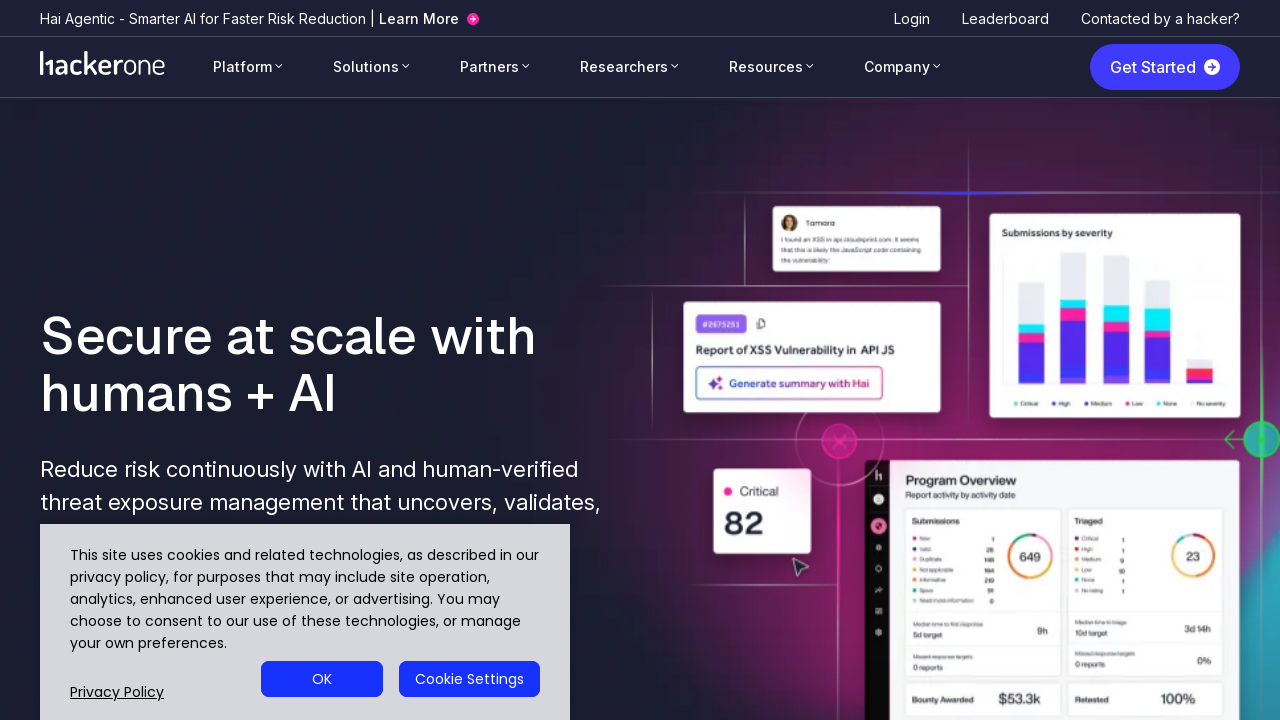

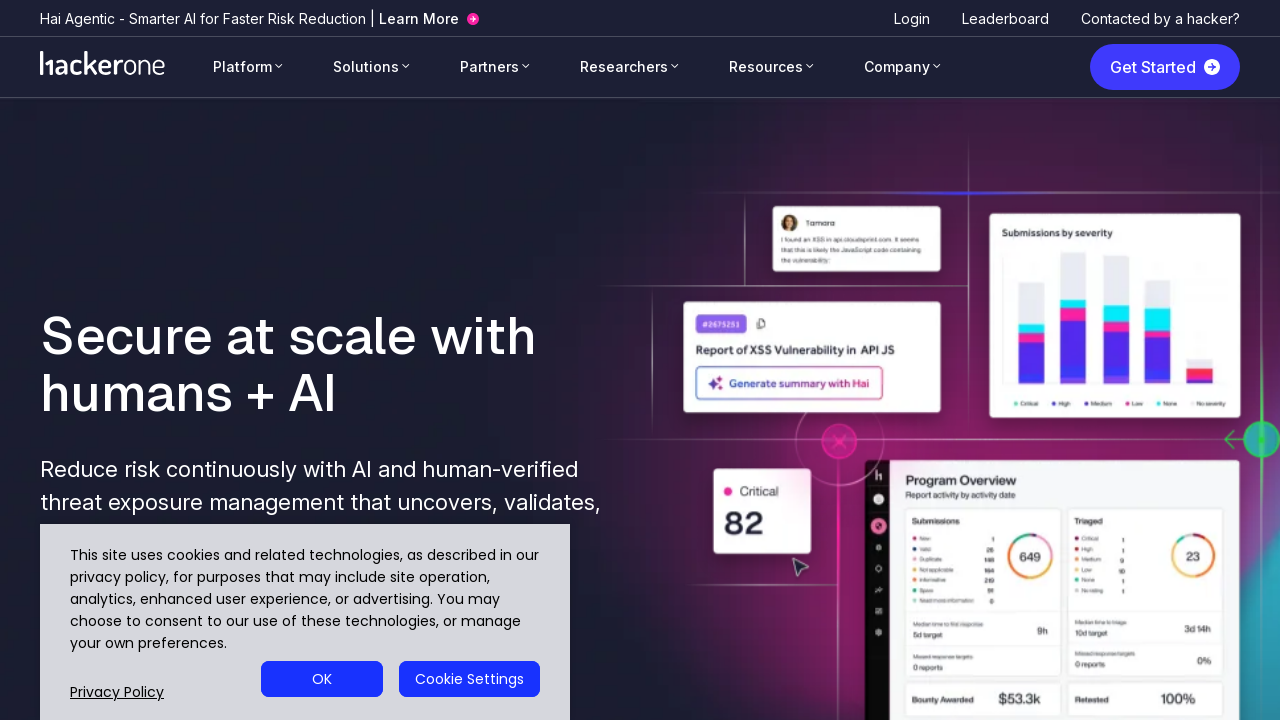